Tests dynamic loading by clicking a Start button and waiting for "Hello World!" text to appear

Starting URL: http://the-internet.herokuapp.com/dynamic_loading/2

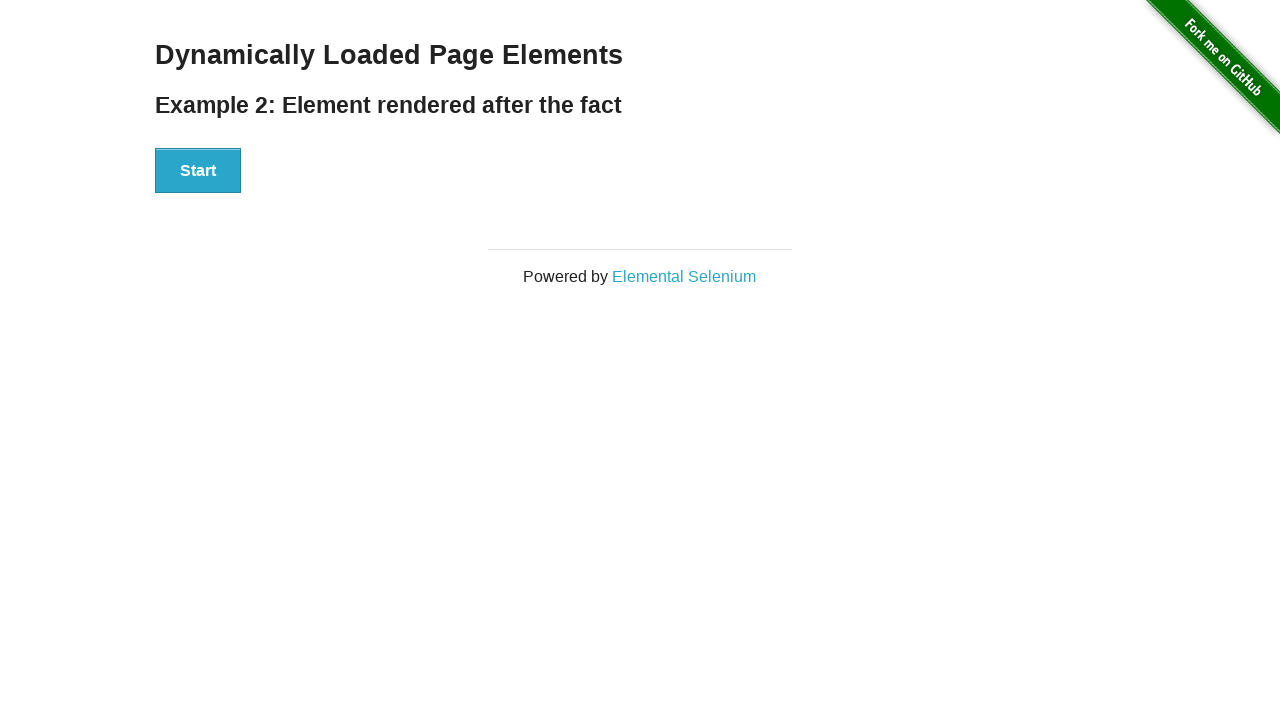

Navigated to dynamic loading page
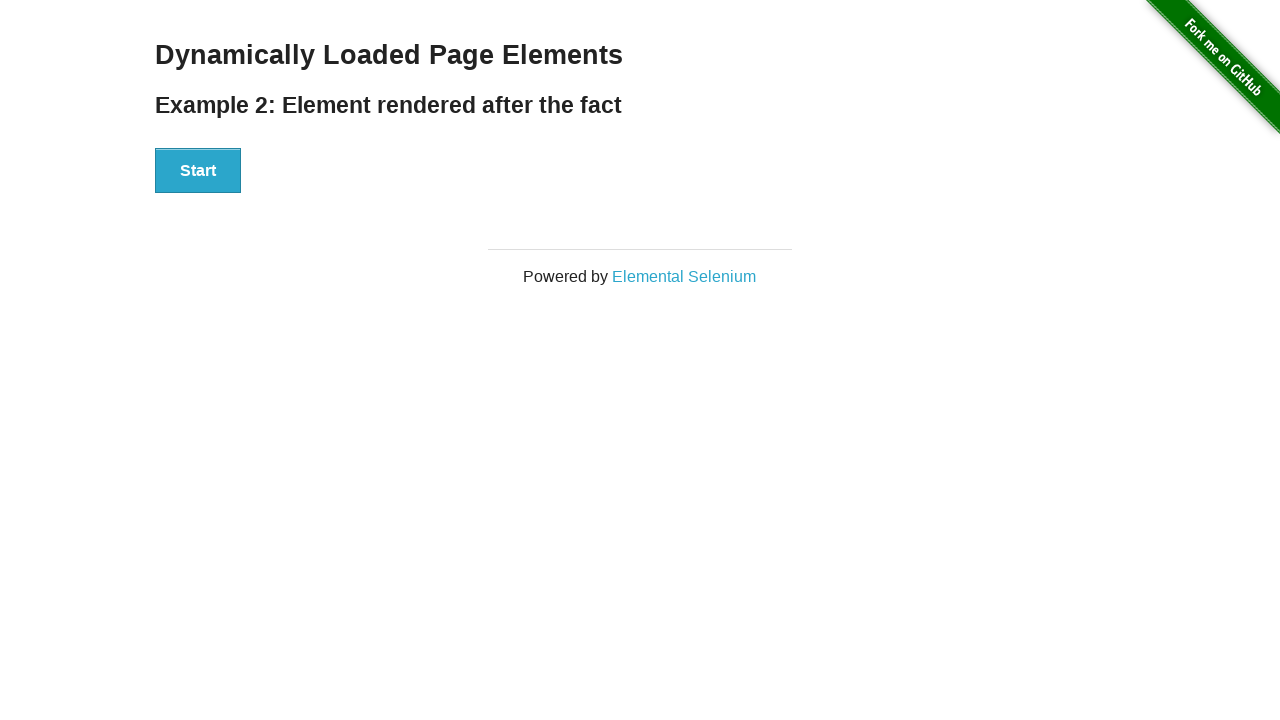

Clicked Start button to trigger dynamic loading at (198, 171) on xpath=//div[@id='start']/button[text()='Start']
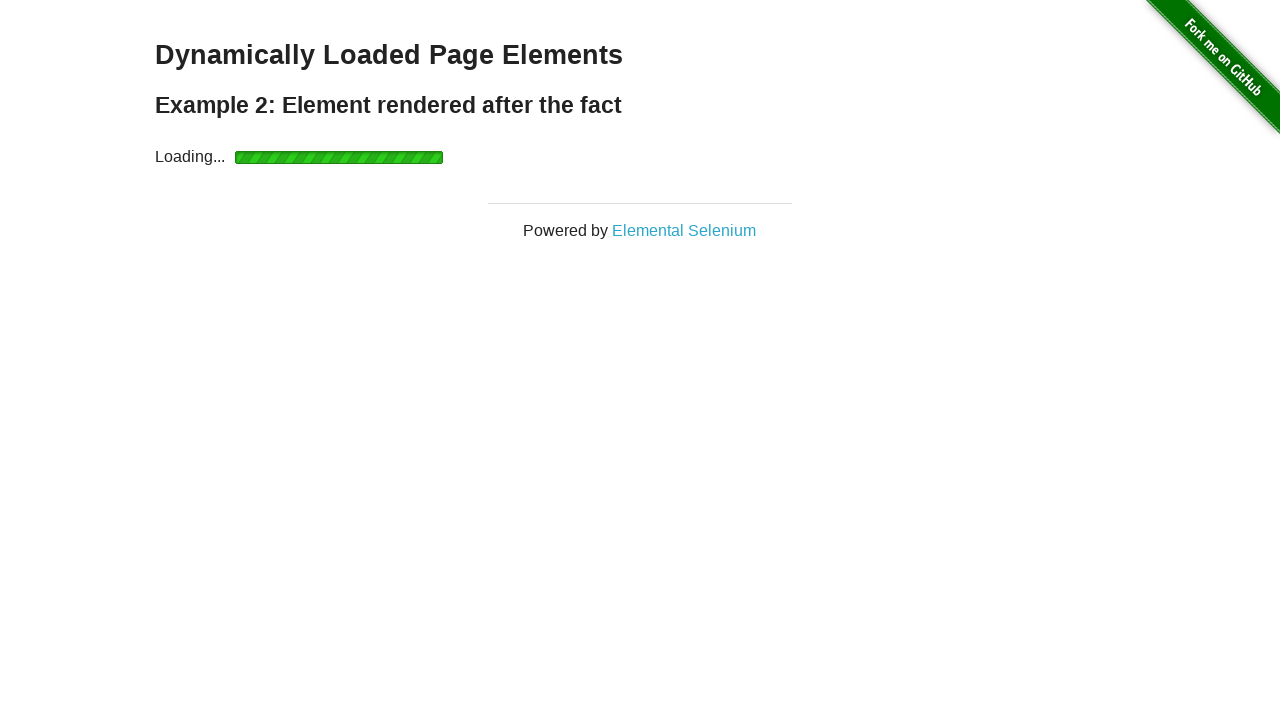

Hello World! text appeared after dynamic loading
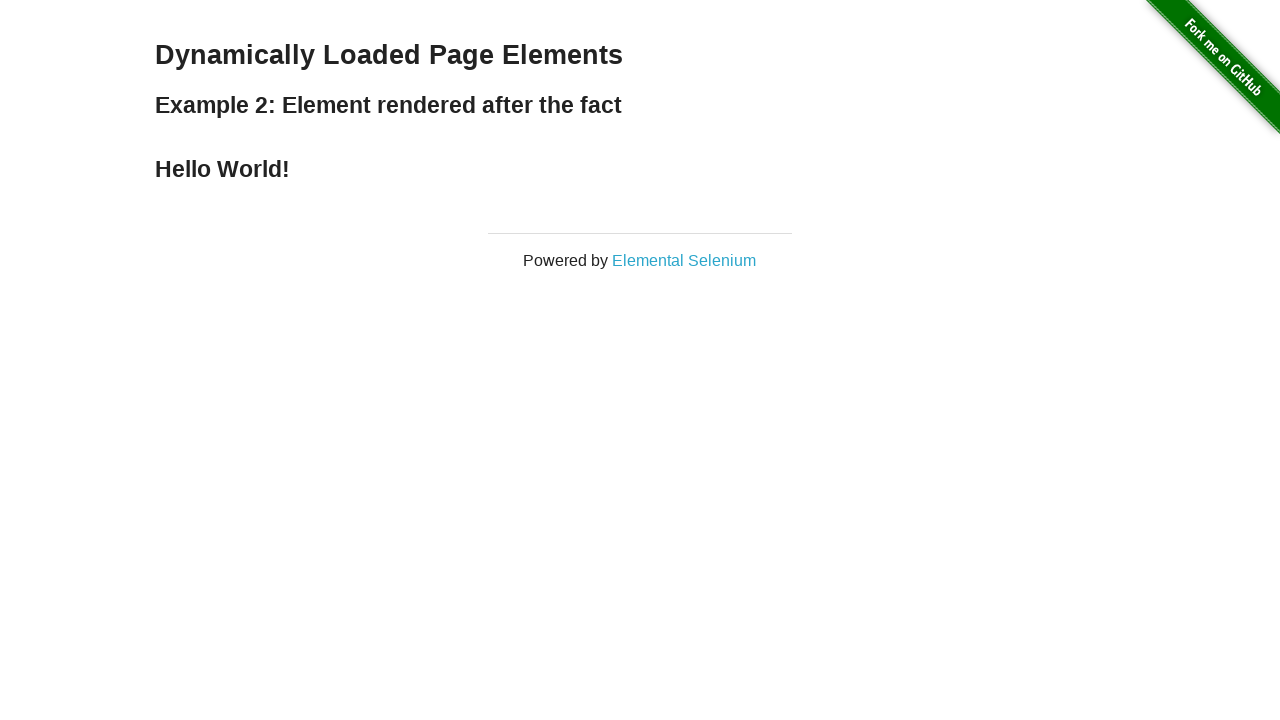

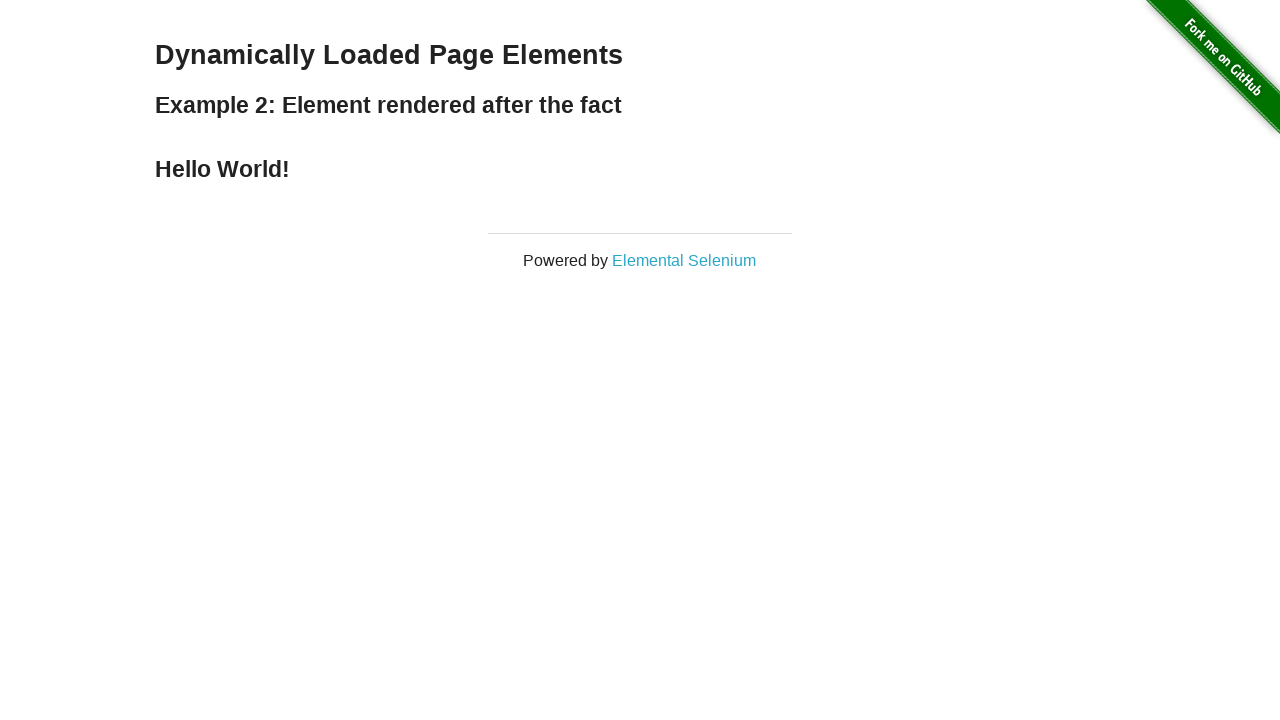